Tests JavaScript alert acceptance by clicking a button that triggers an alert, accepting it, and verifying the success message

Starting URL: https://testcenter.techproeducation.com/index.php?page=javascript-alerts

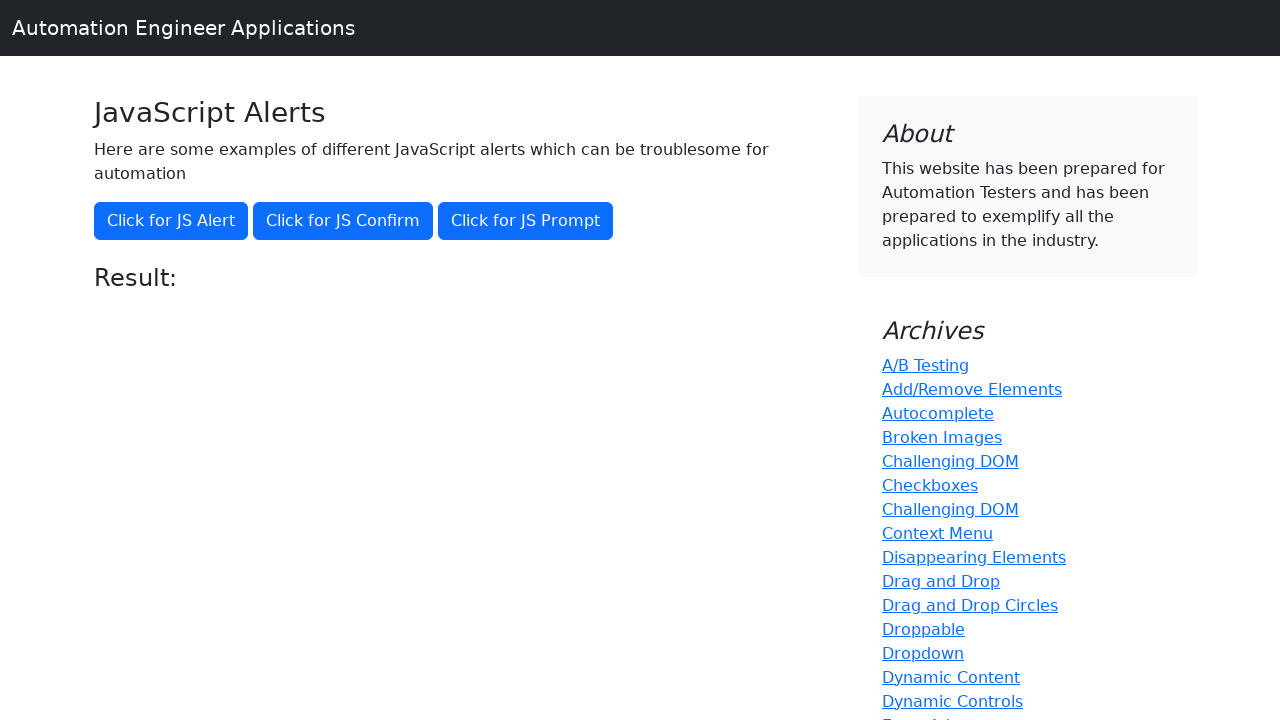

Clicked 'Click for JS Alert' button to trigger JavaScript alert at (171, 221) on xpath=//button[text()='Click for JS Alert']
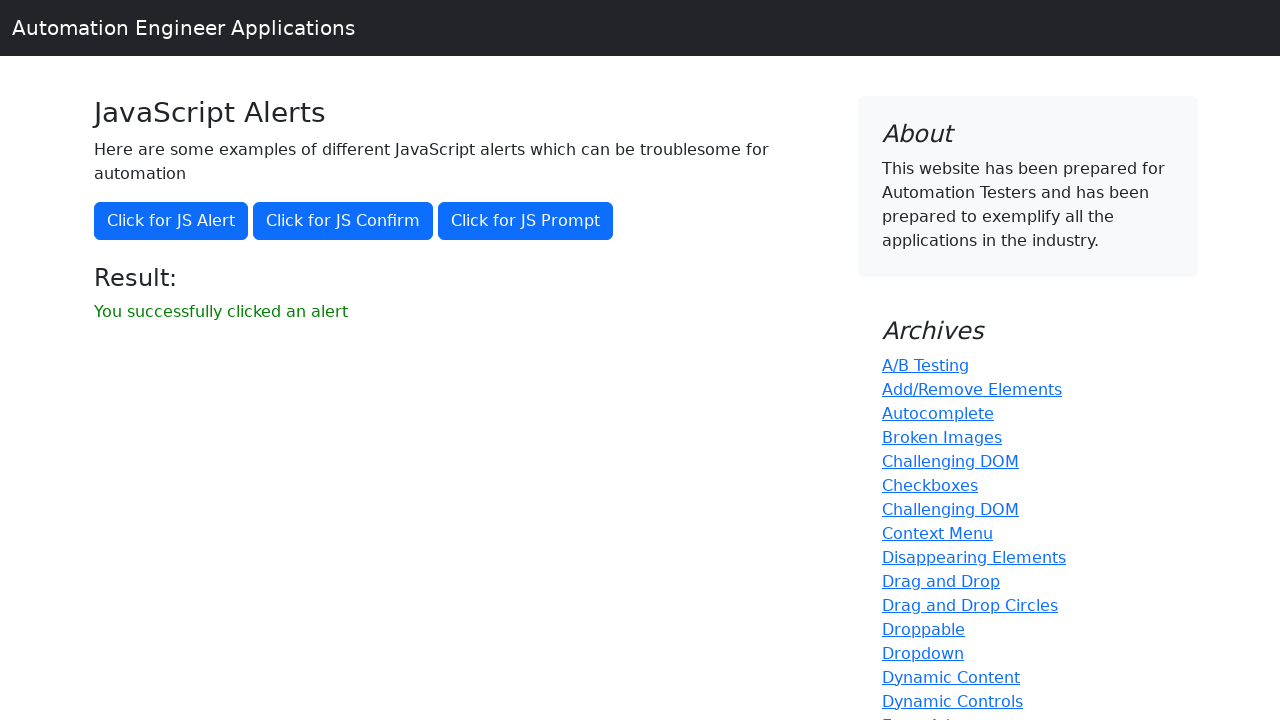

Set up dialog handler to automatically accept alerts
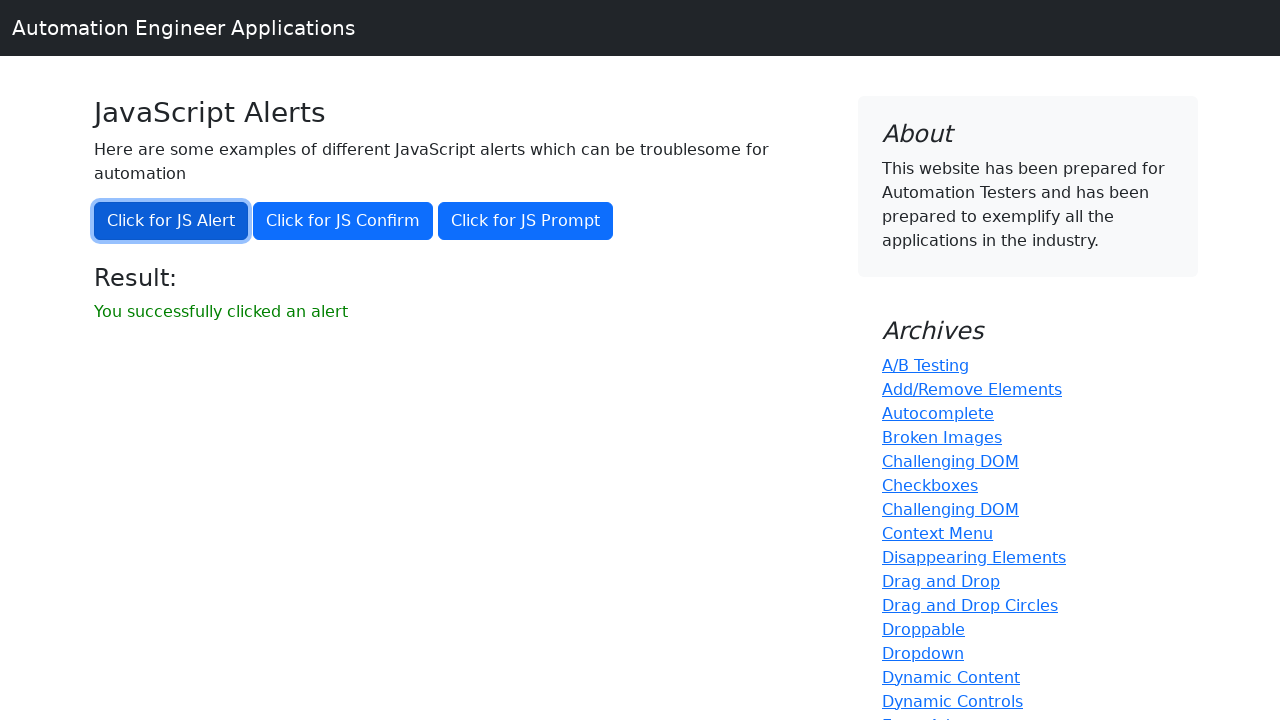

Clicked 'Click for JS Alert' button again to trigger alert and test acceptance at (171, 221) on xpath=//button[text()='Click for JS Alert']
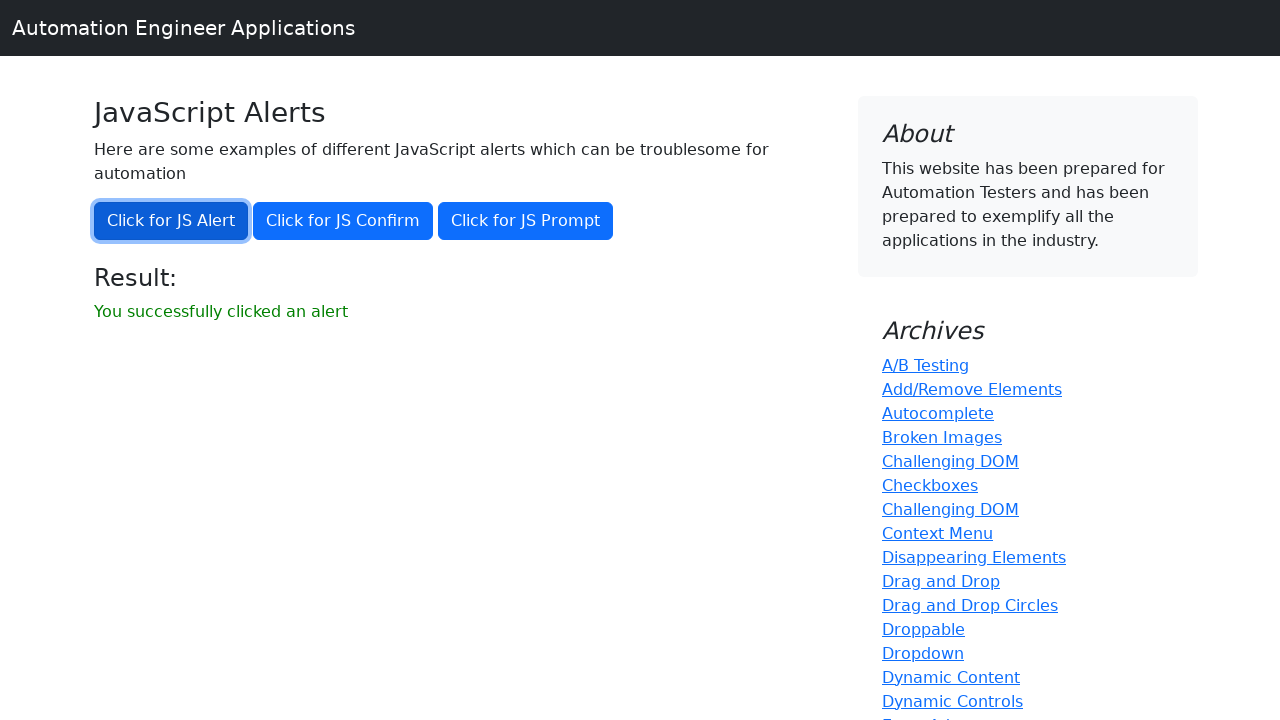

Result message element loaded after alert acceptance
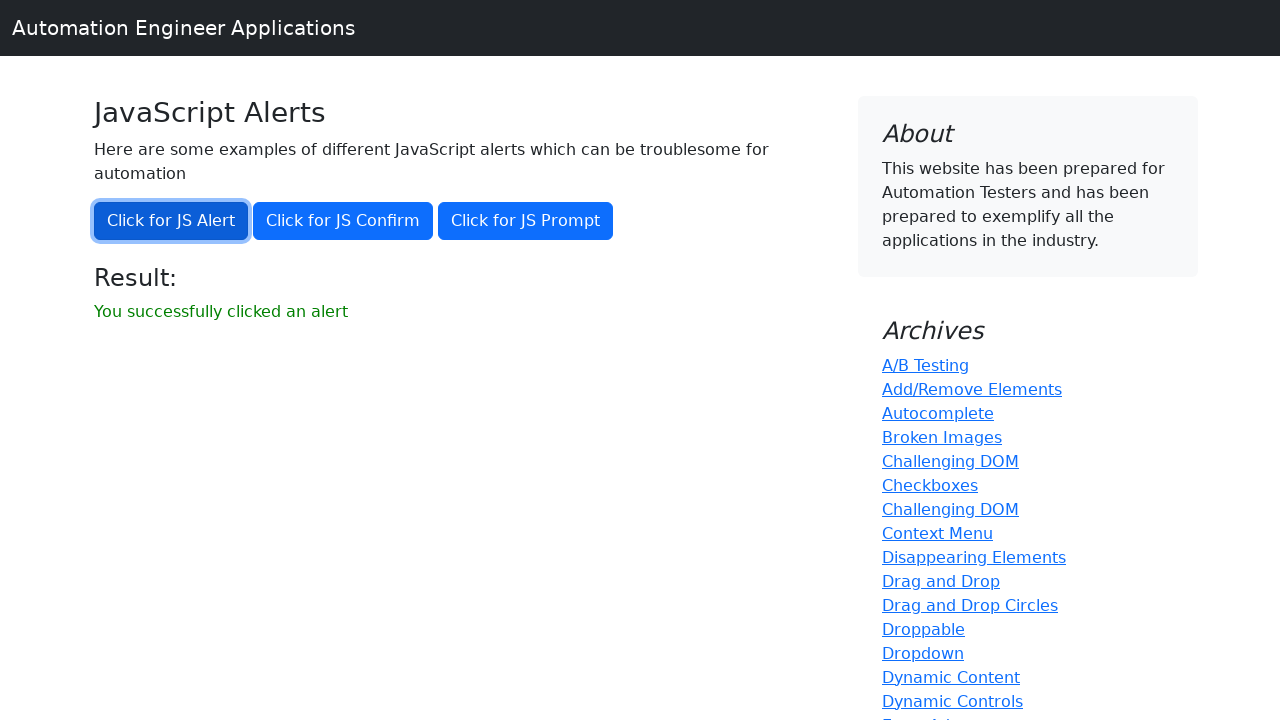

Retrieved result message text content
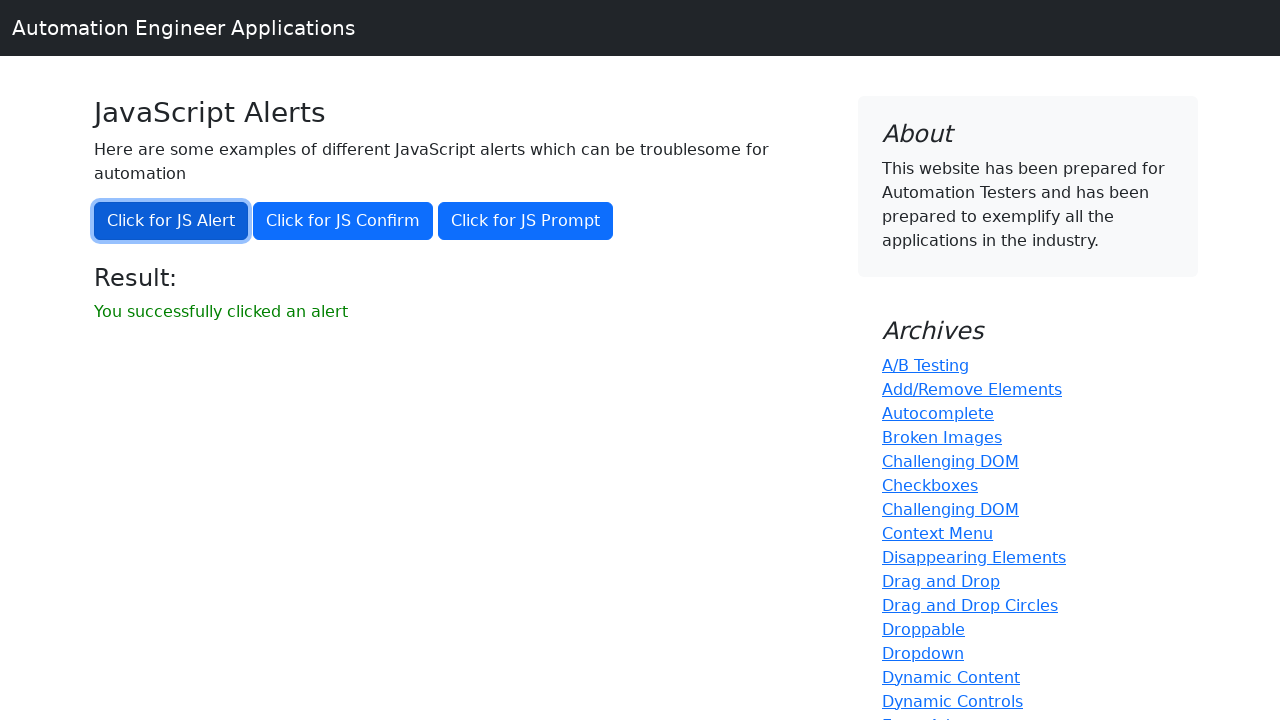

Verified success message: 'You successfully clicked an alert'
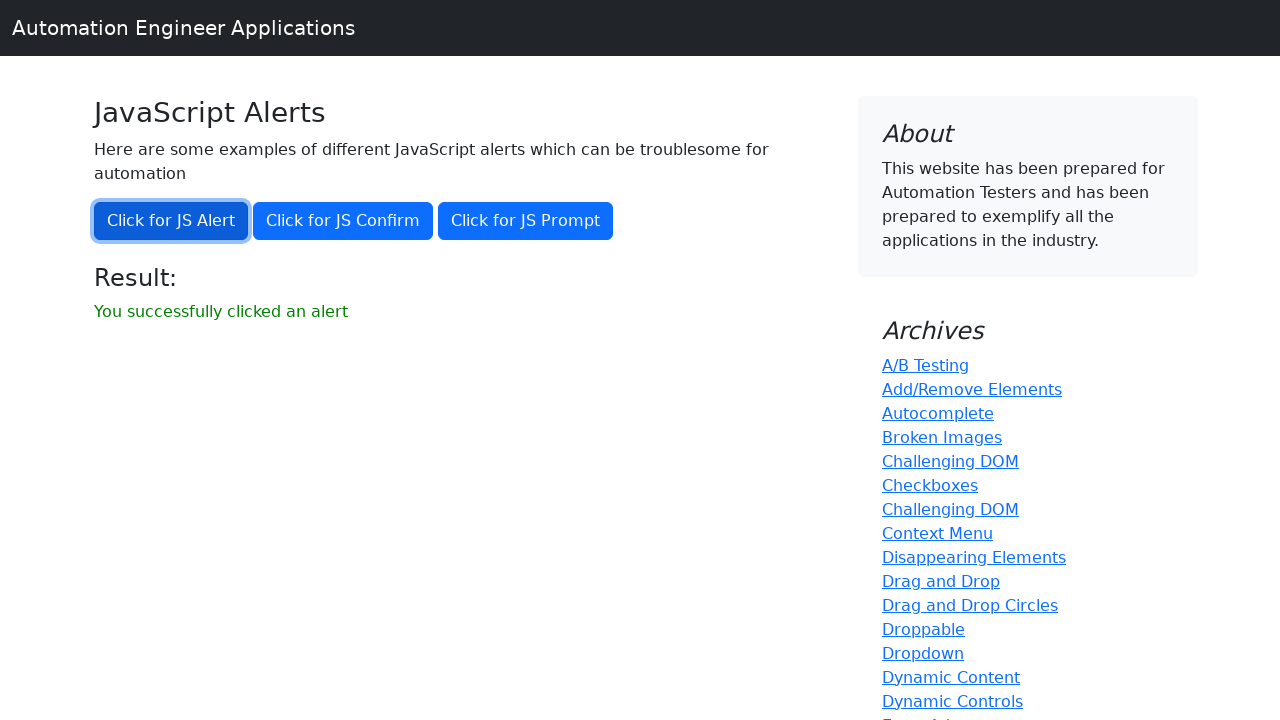

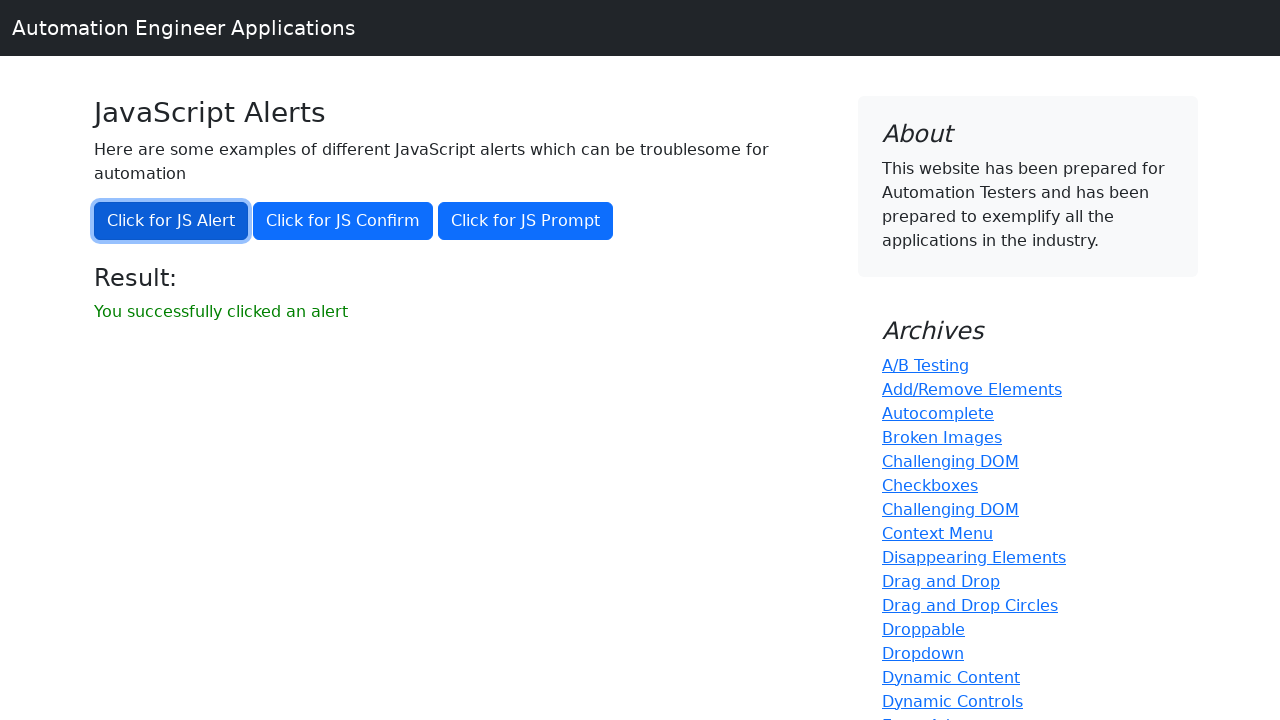